Tests basic web element locators by filling a text input on the text-box page, then navigating to the links page and clicking on different link elements.

Starting URL: https://demoqa.com/text-box

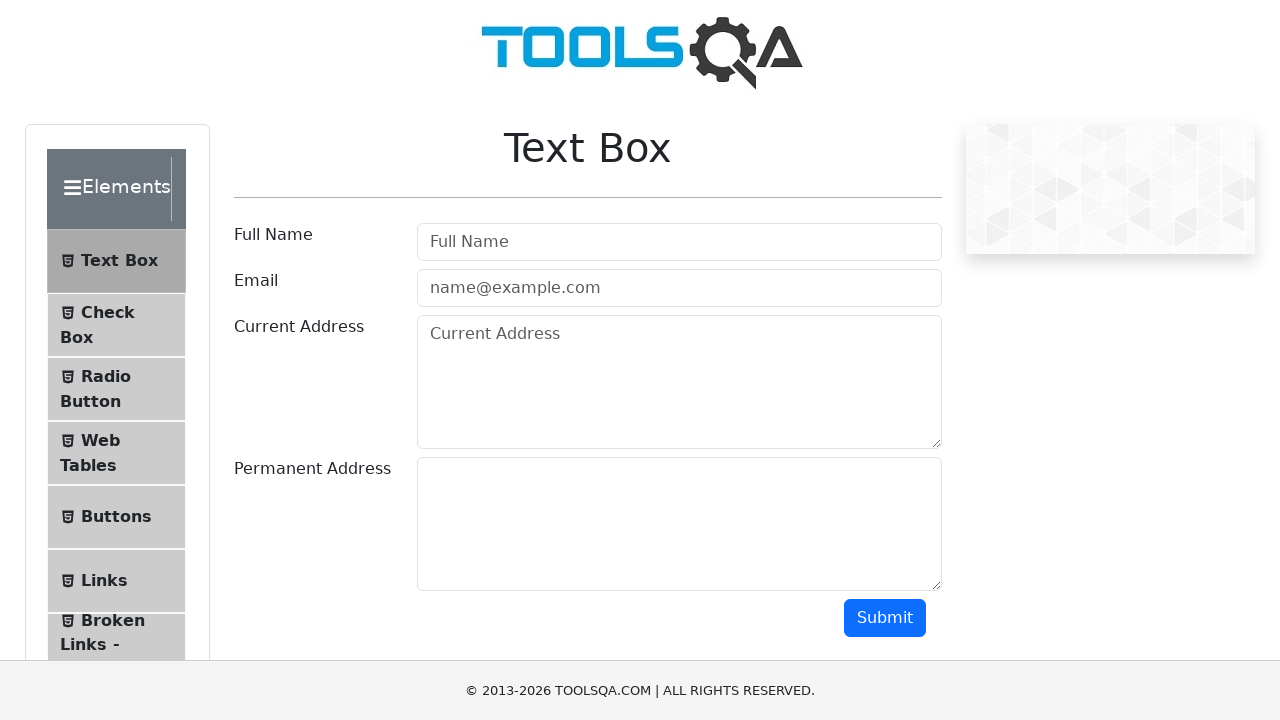

Filled full name field with 'John Doe' on text-box page on input >> nth=0
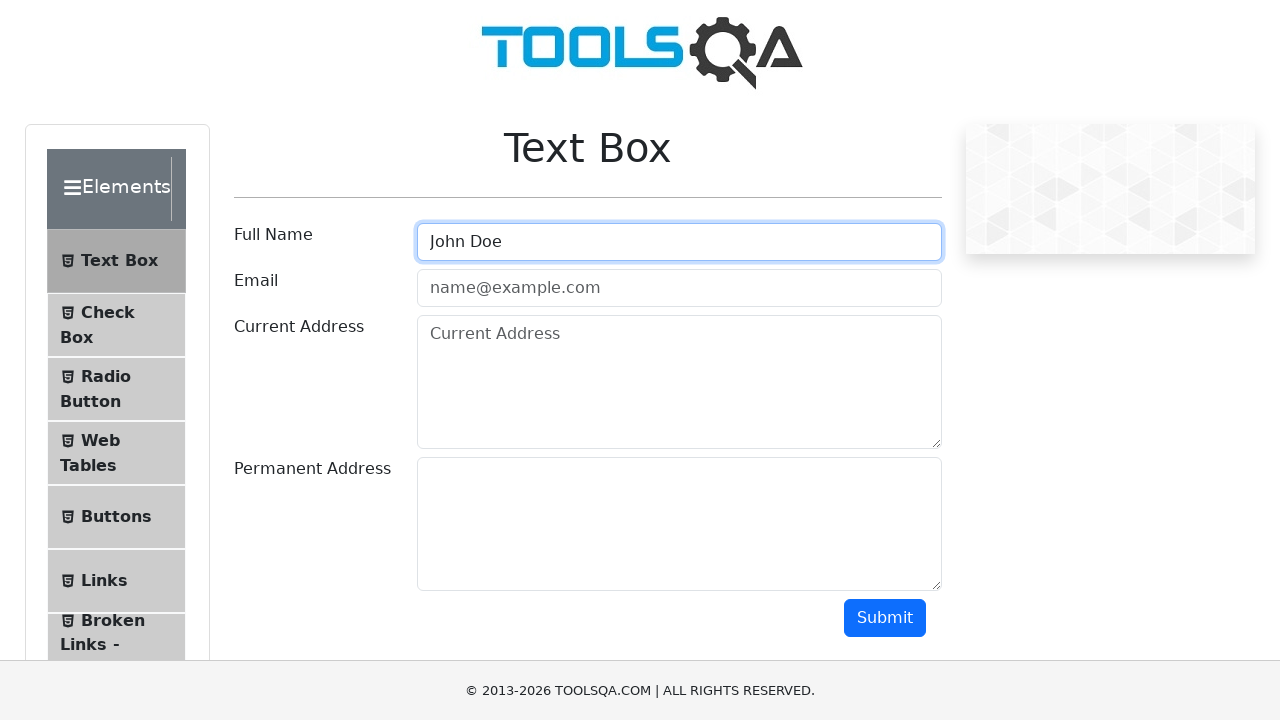

Retrieved h1 header text: 'Text Box'
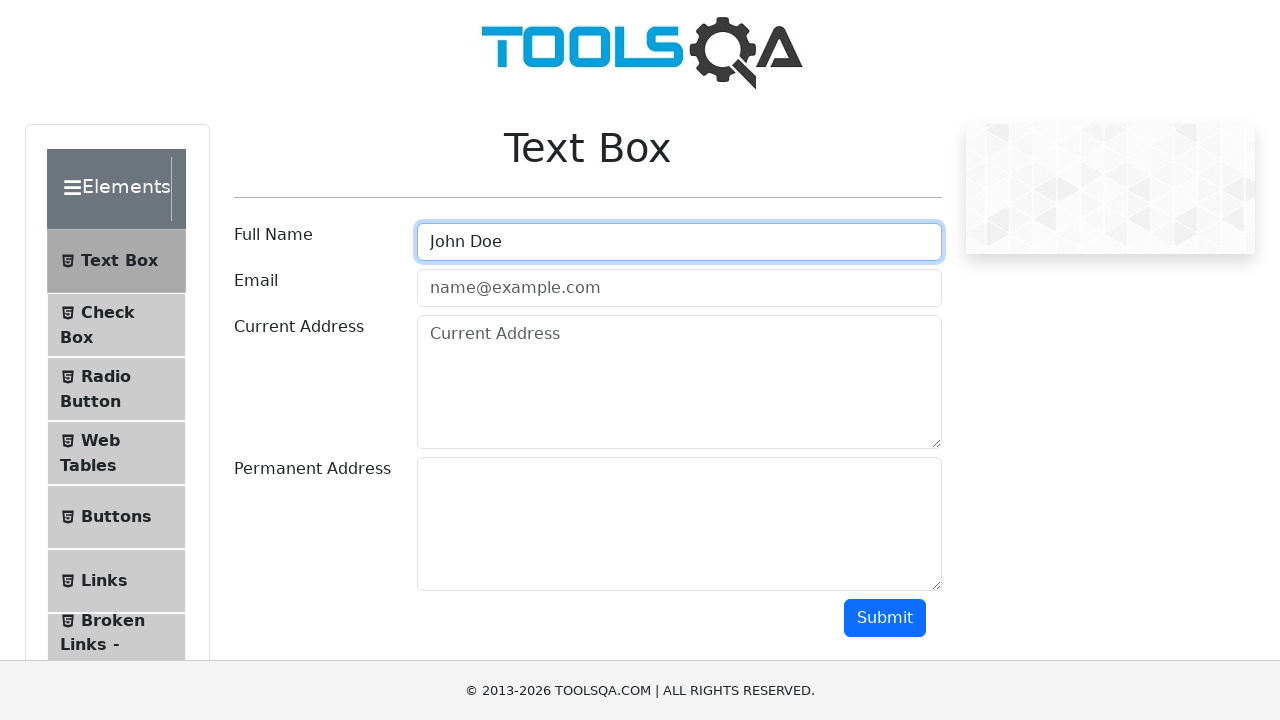

Navigated to https://demoqa.com/links
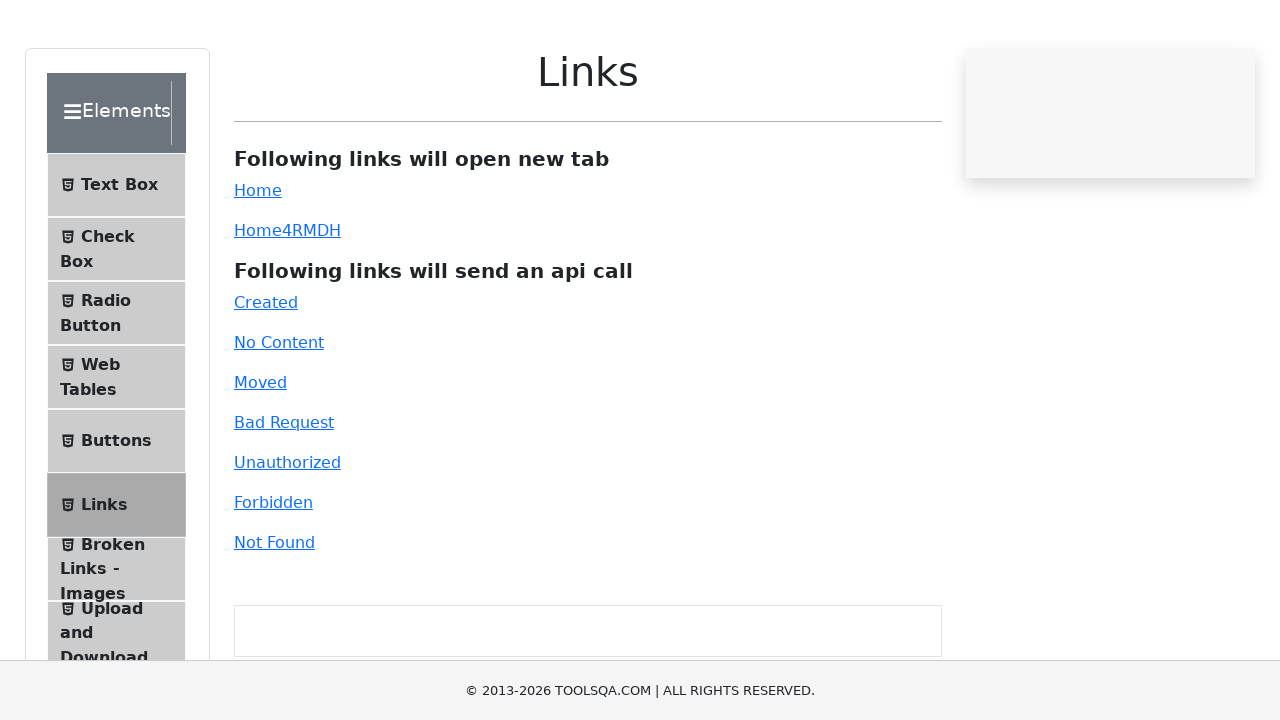

Clicked 'Home' link on links page at (258, 266) on a:has-text('Home')
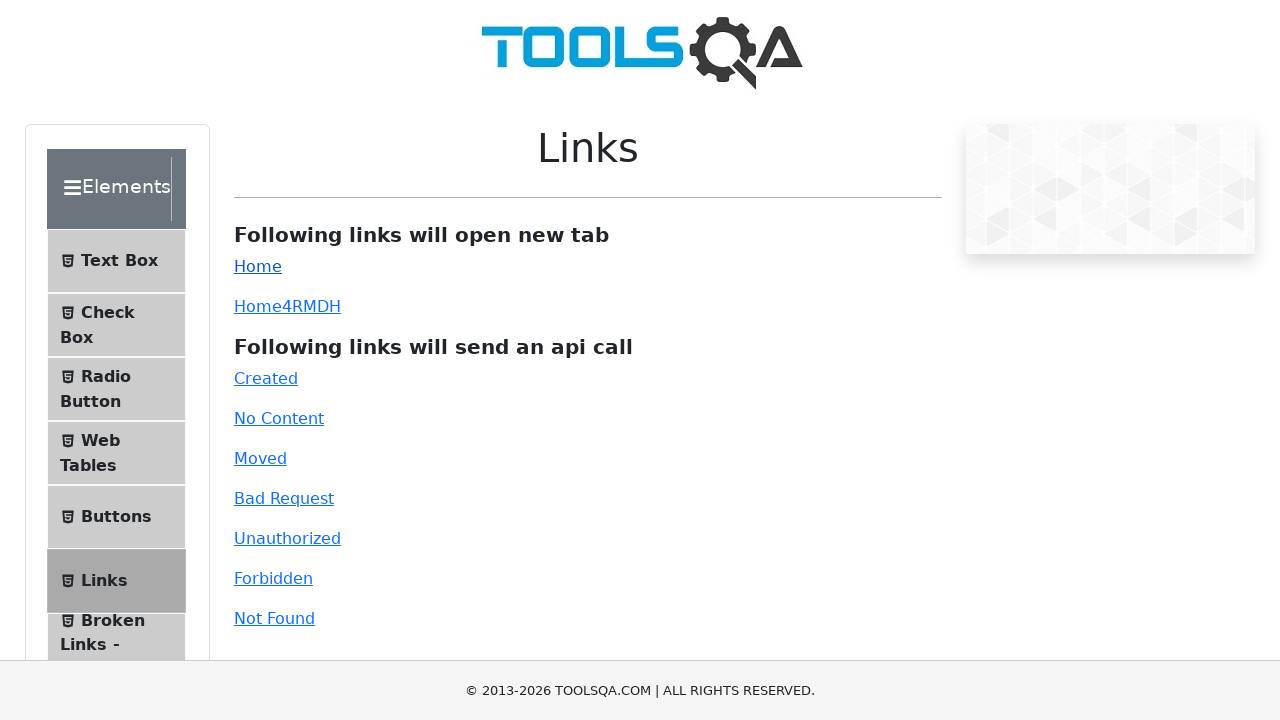

Clicked link containing 'Bad' text at (284, 498) on a:has-text('Bad')
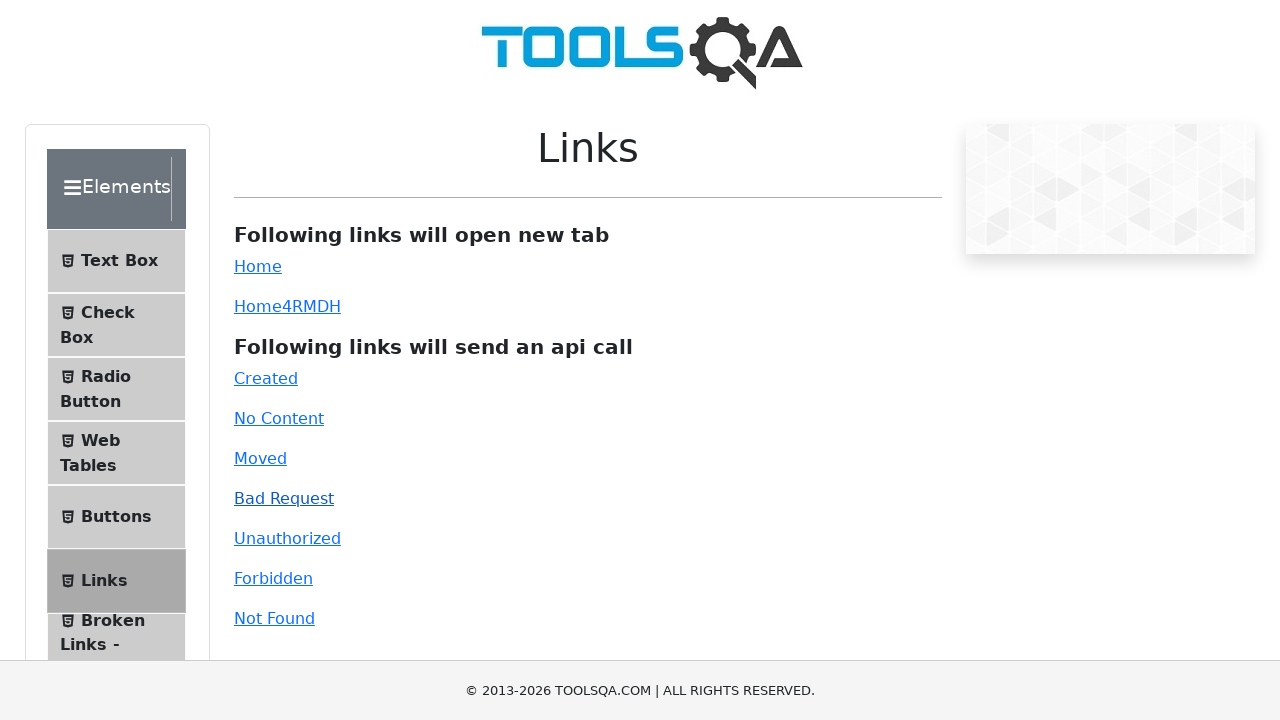

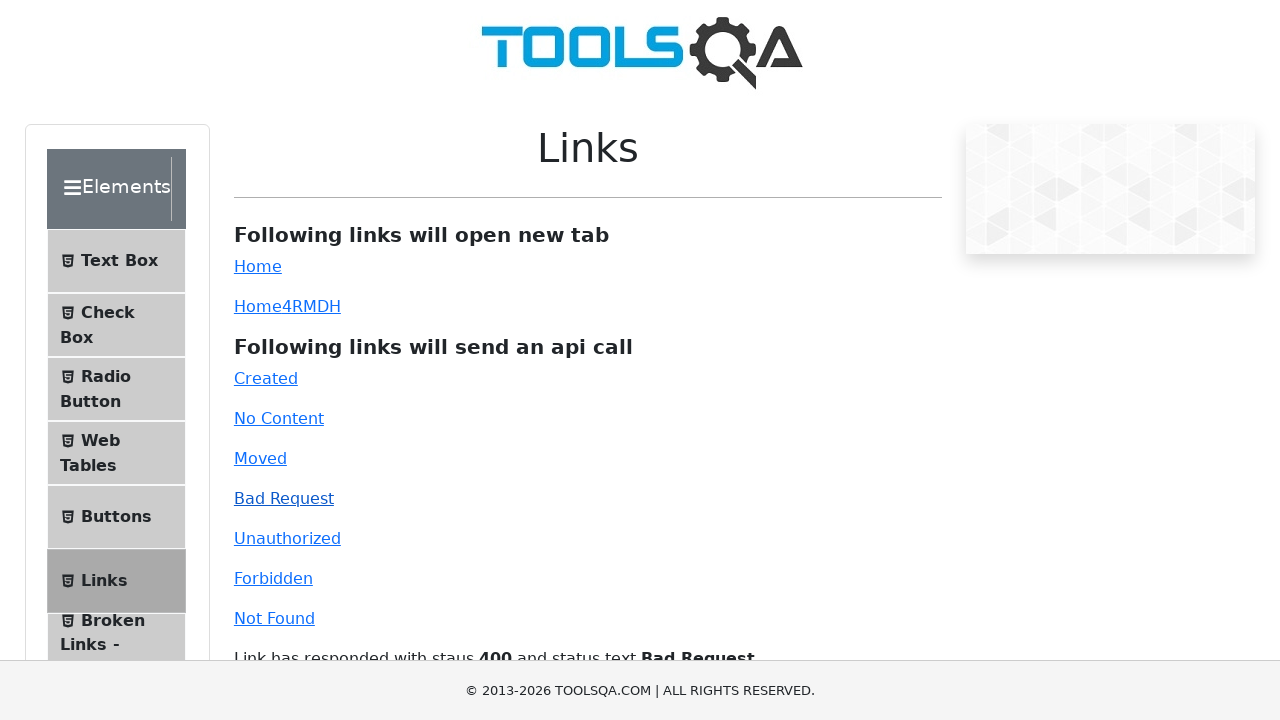